Tests JavaScript prompt dialog handling by clicking the Prompt button, entering a name in the prompt, and verifying the personalized greeting message

Starting URL: https://testautomationpractice.blogspot.com/

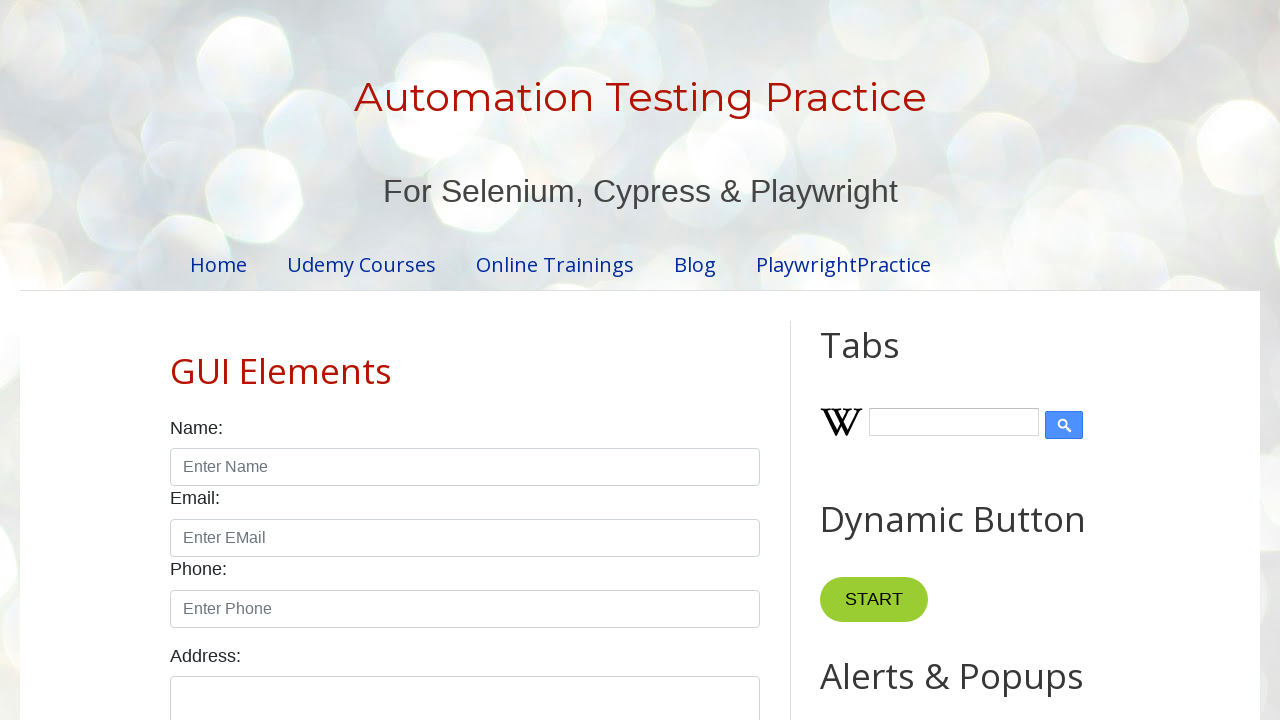

Set up dialog handler to accept prompt with name 'John'
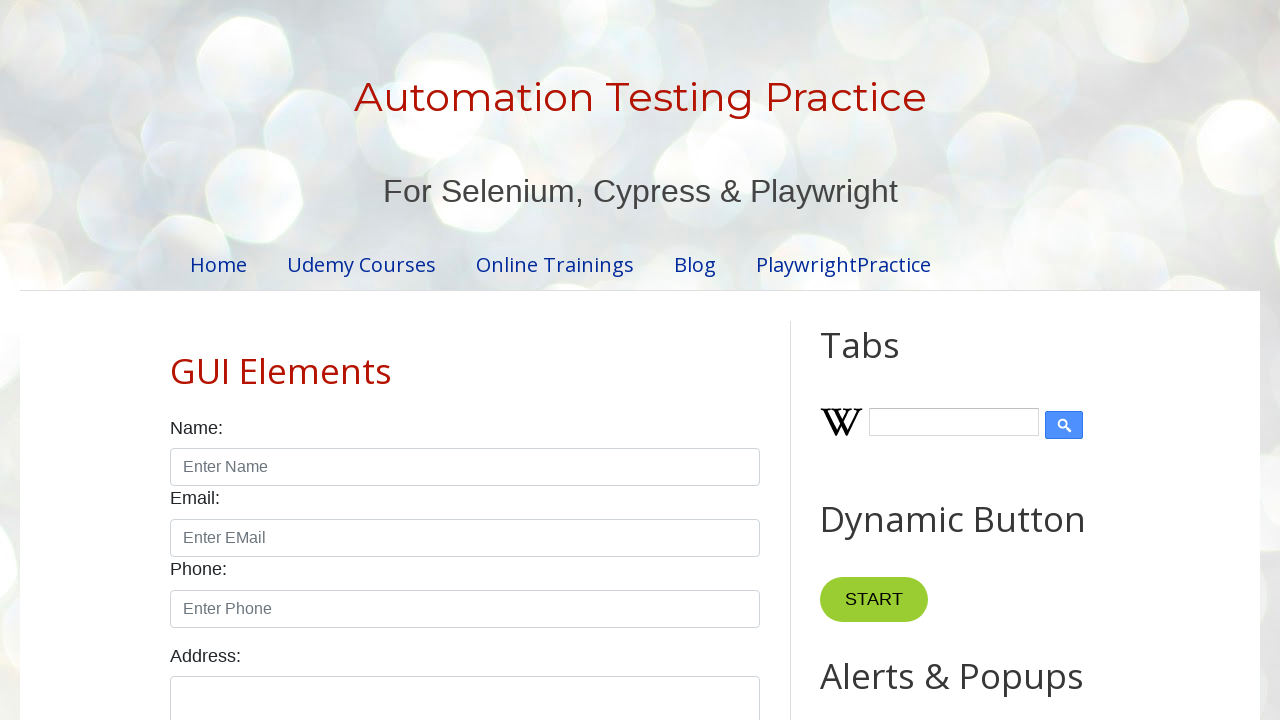

Clicked Prompt button to trigger JavaScript prompt dialog at (890, 360) on xpath=//button[@id='promptBtn']
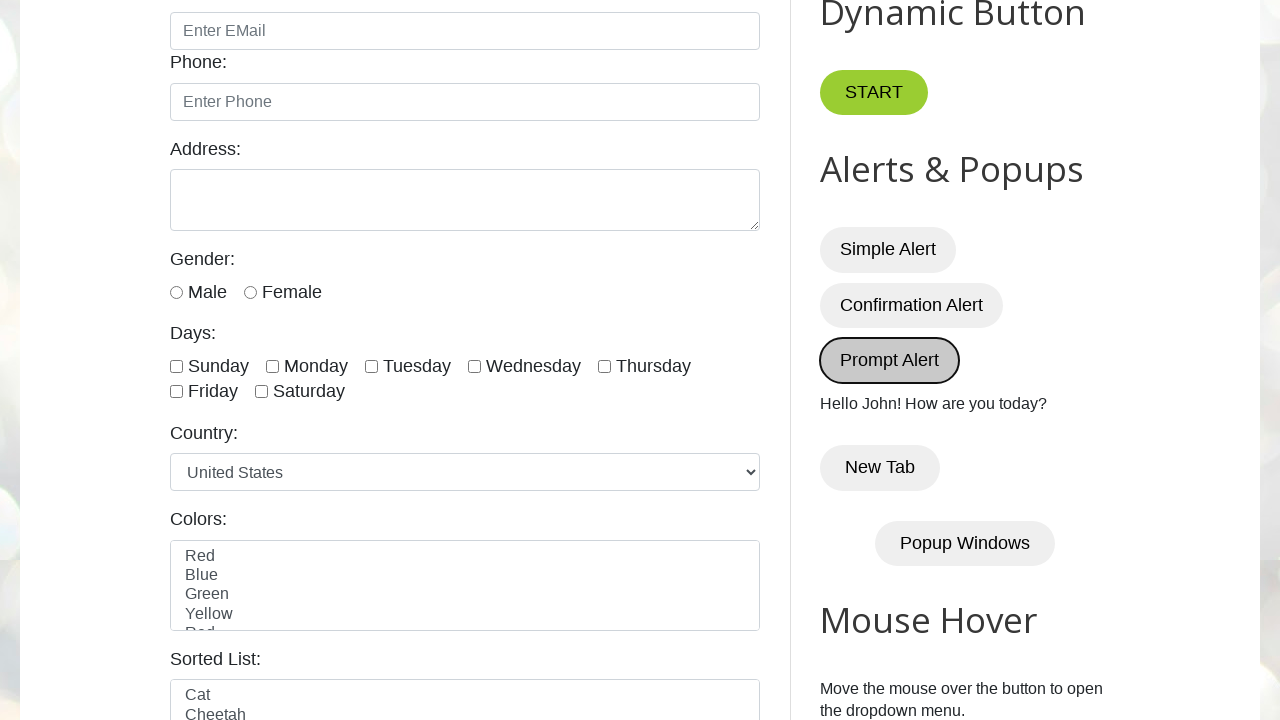

Prompt dialog result text element loaded with personalized greeting
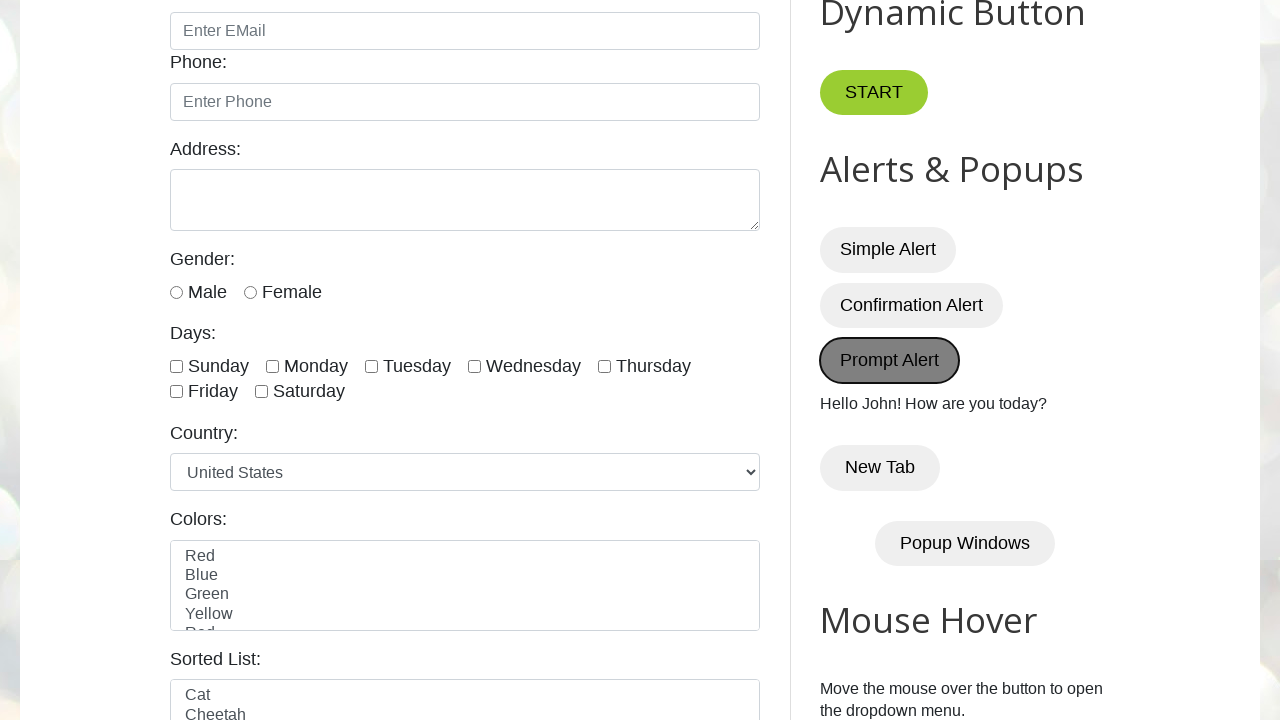

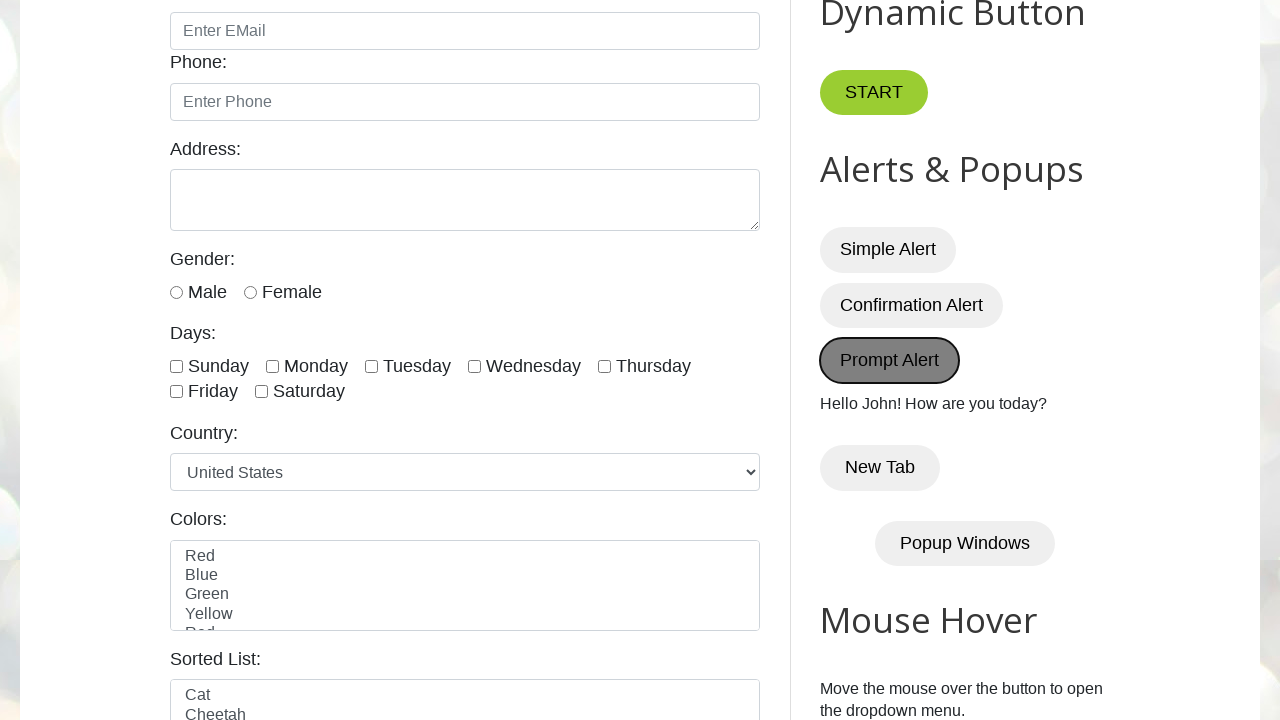